Tests email validation with incomplete email address

Starting URL: https://demoqa.com/automation-practice-form

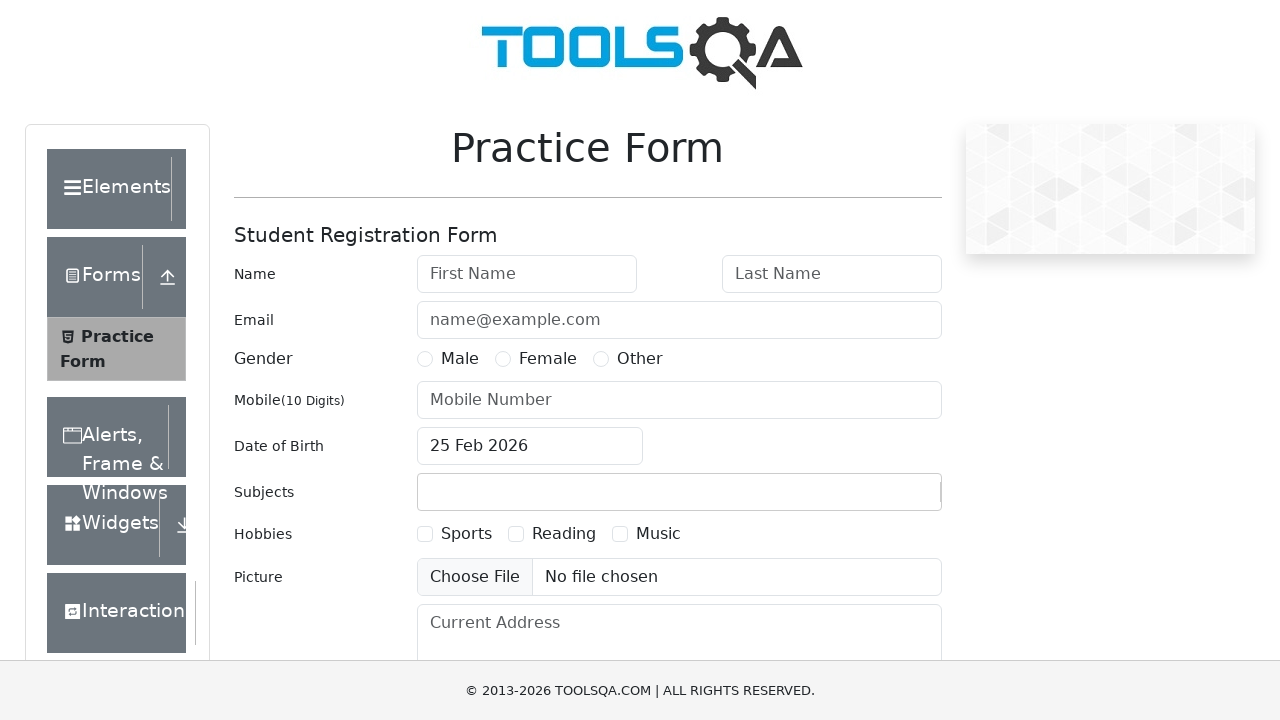

Filled first name field with 'Sarika' on #firstName
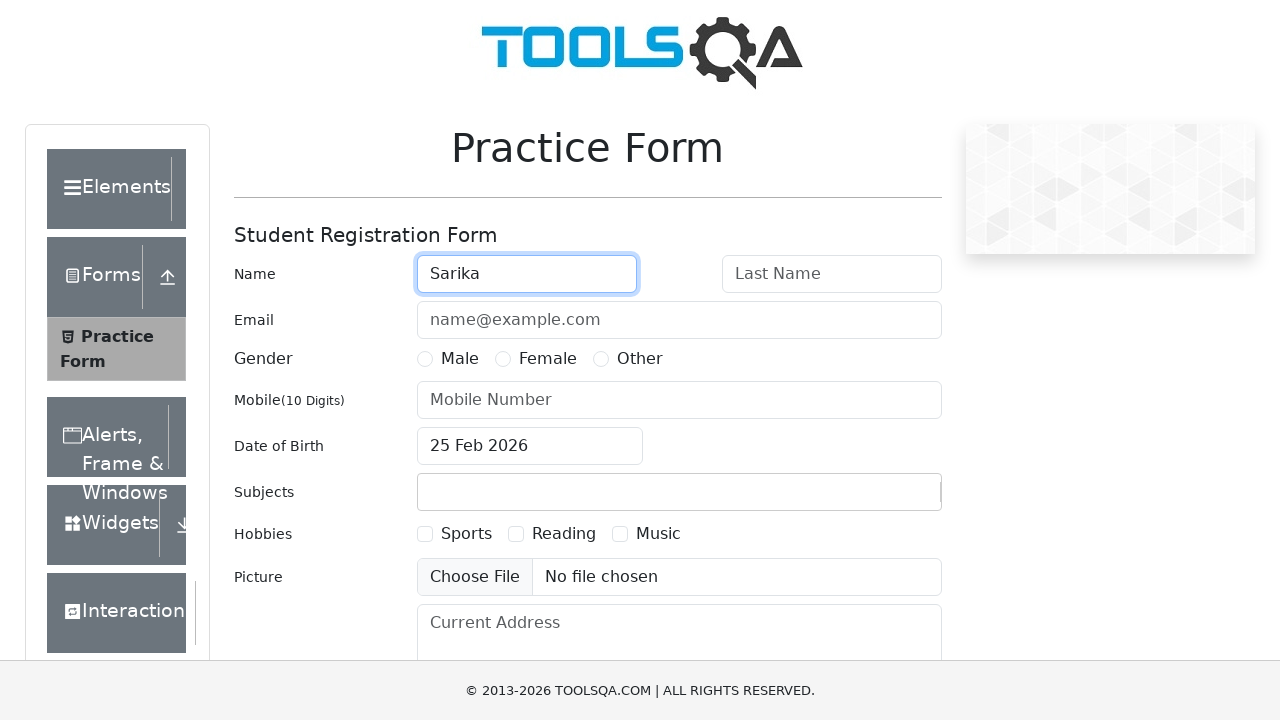

Filled last name field with 'Shrestha' on #lastName
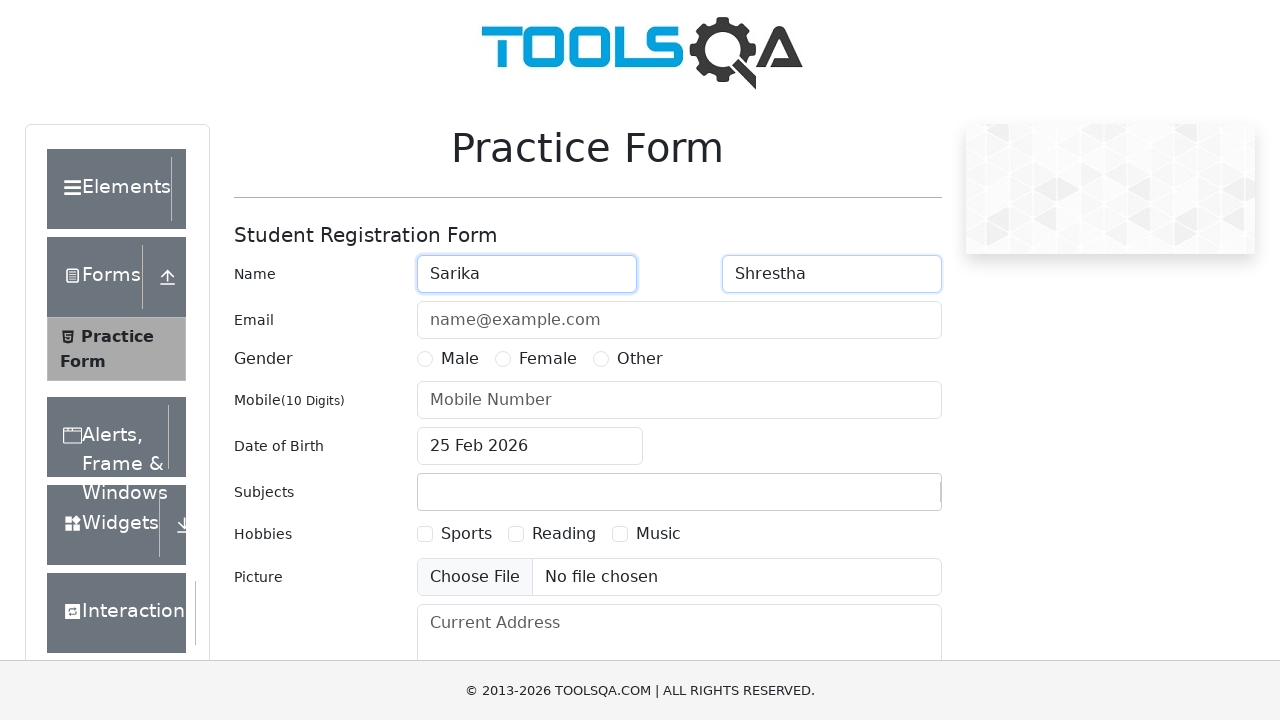

Filled email field with incomplete email address 'sarika@' on #userEmail
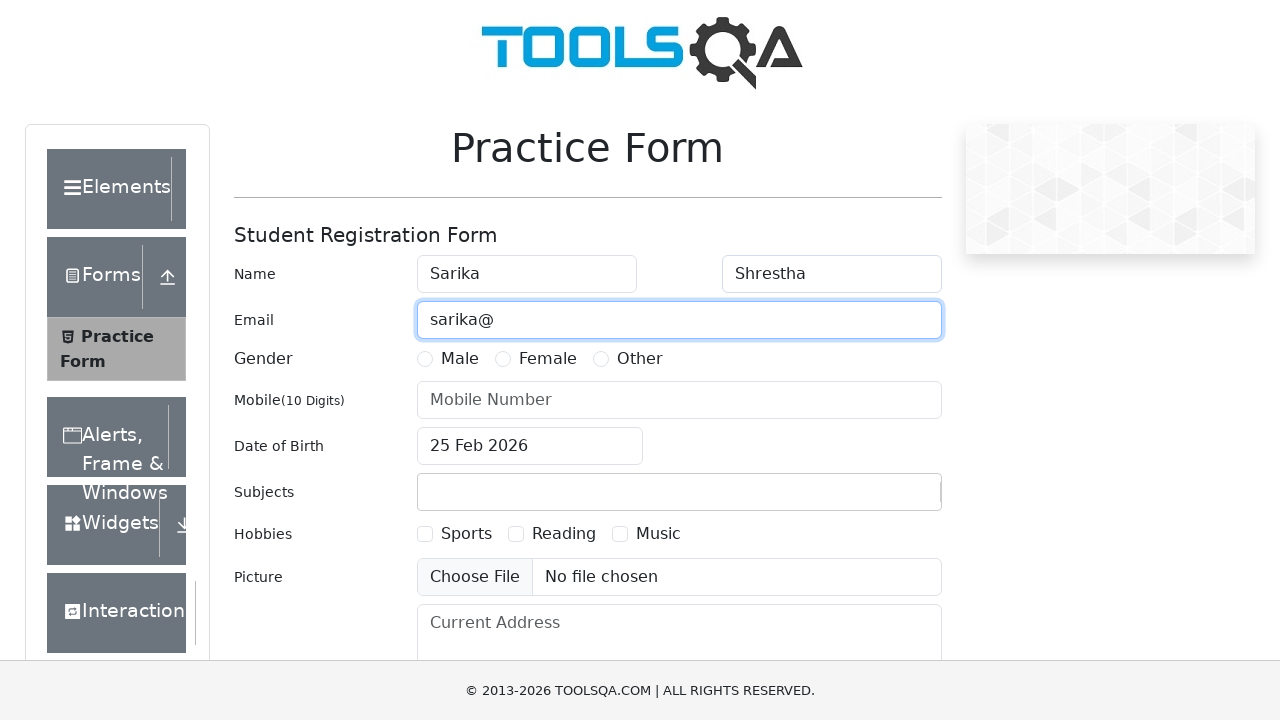

Submitted form with invalid email to test validation
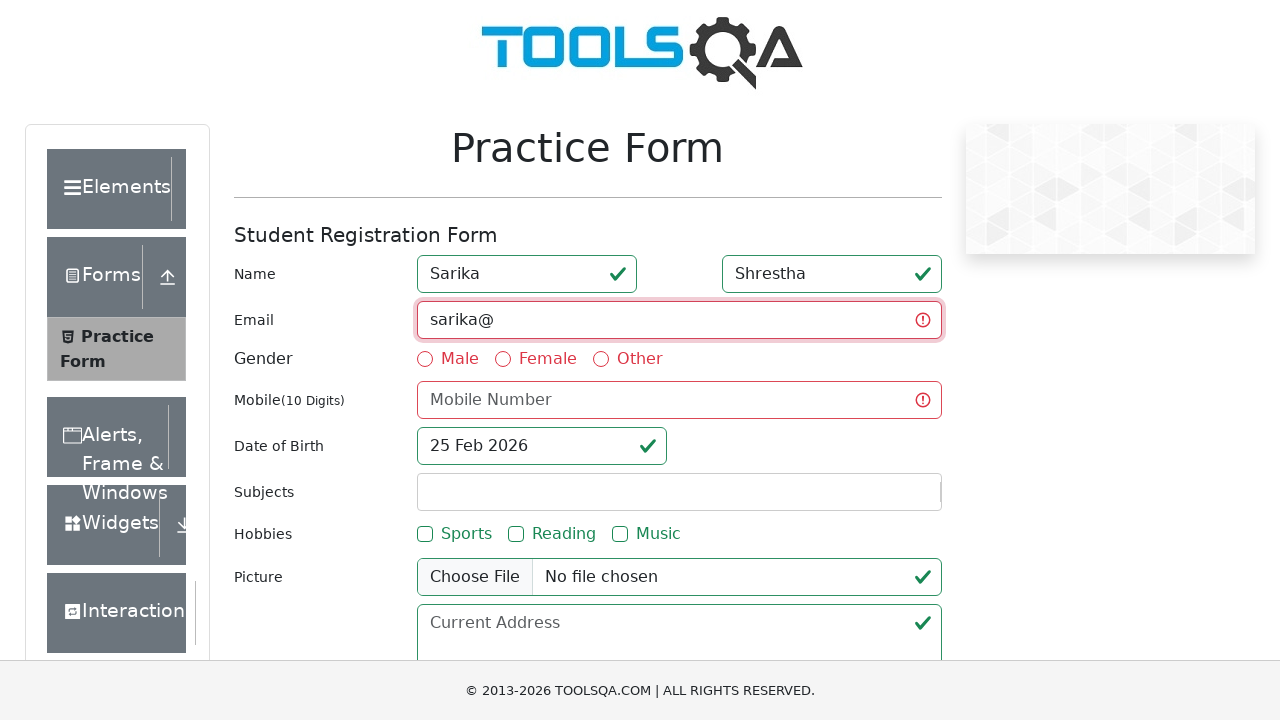

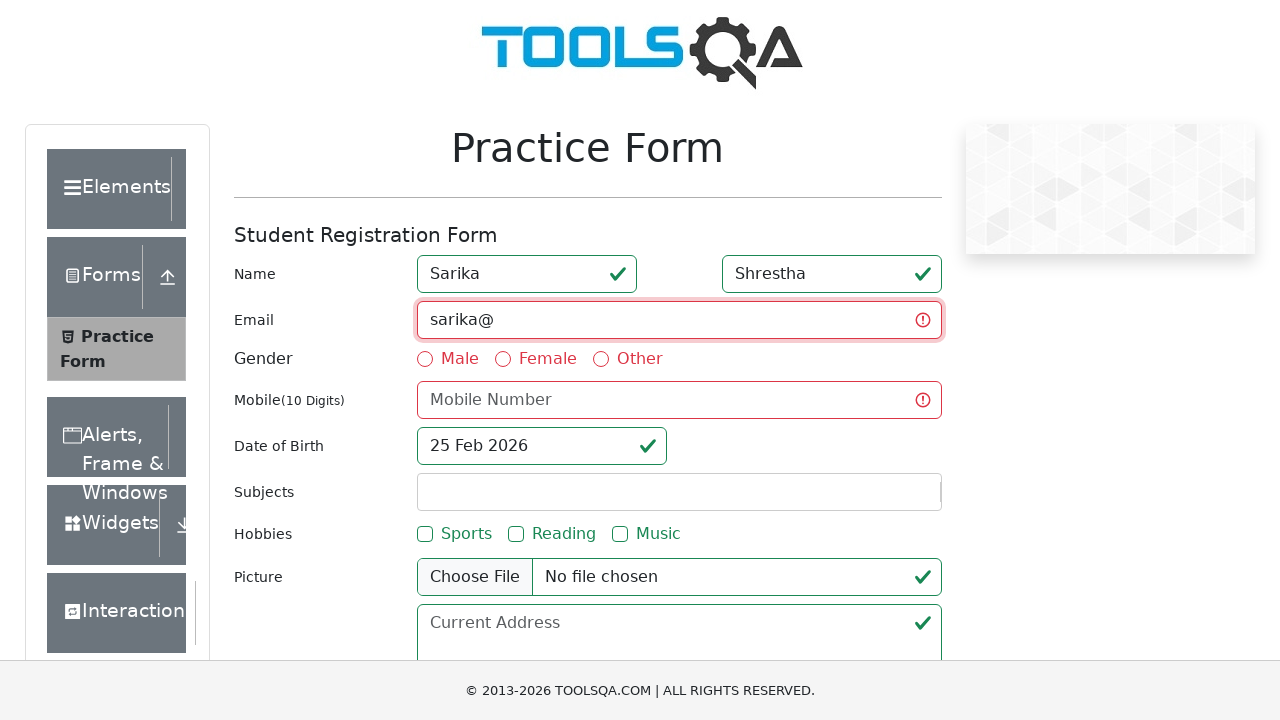